Tests page scrolling functionality by navigating to Maven Repository and scrolling down the page using JavaScript execution

Starting URL: https://mvnrepository.com/

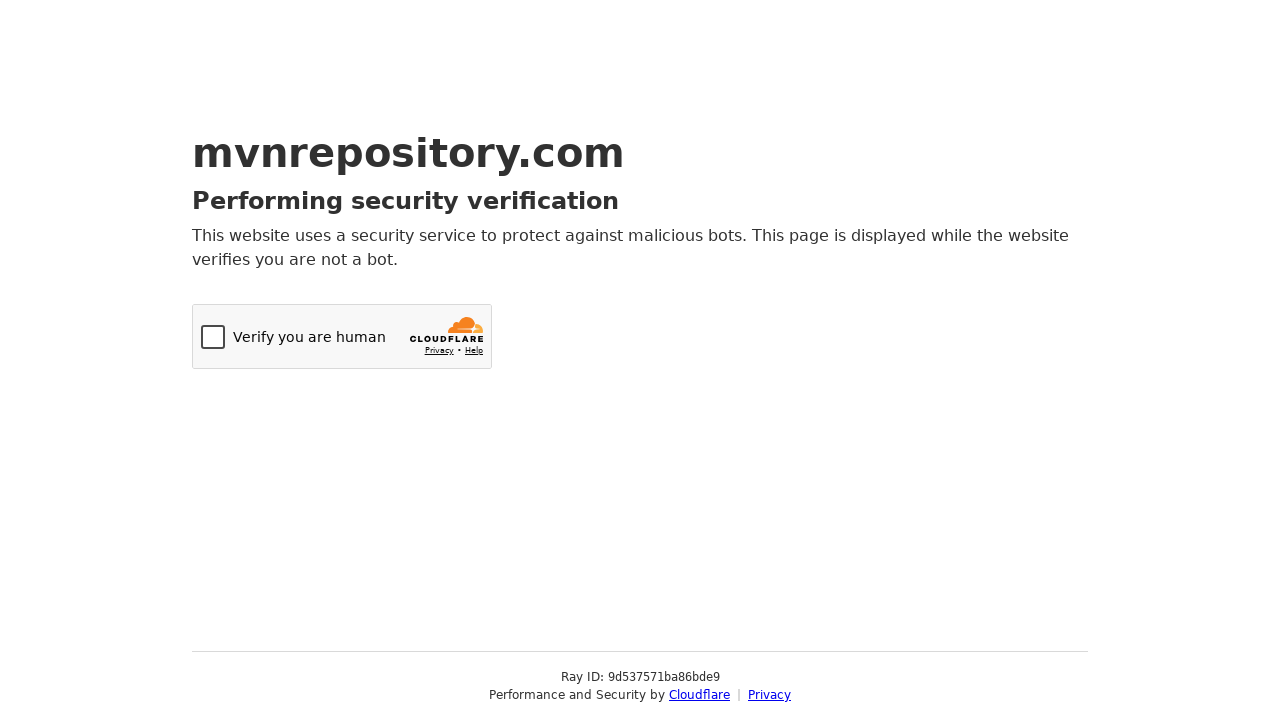

Navigated to Maven Repository homepage
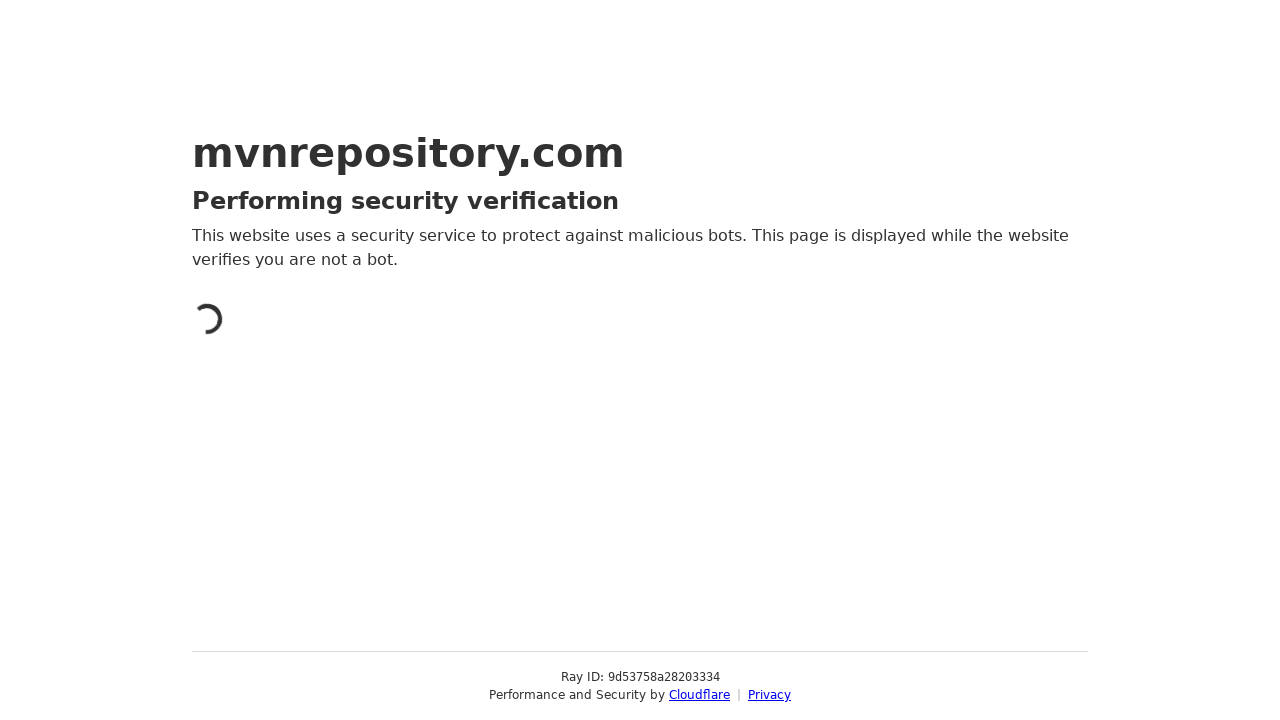

Scrolled down the page by 2500 pixels using JavaScript
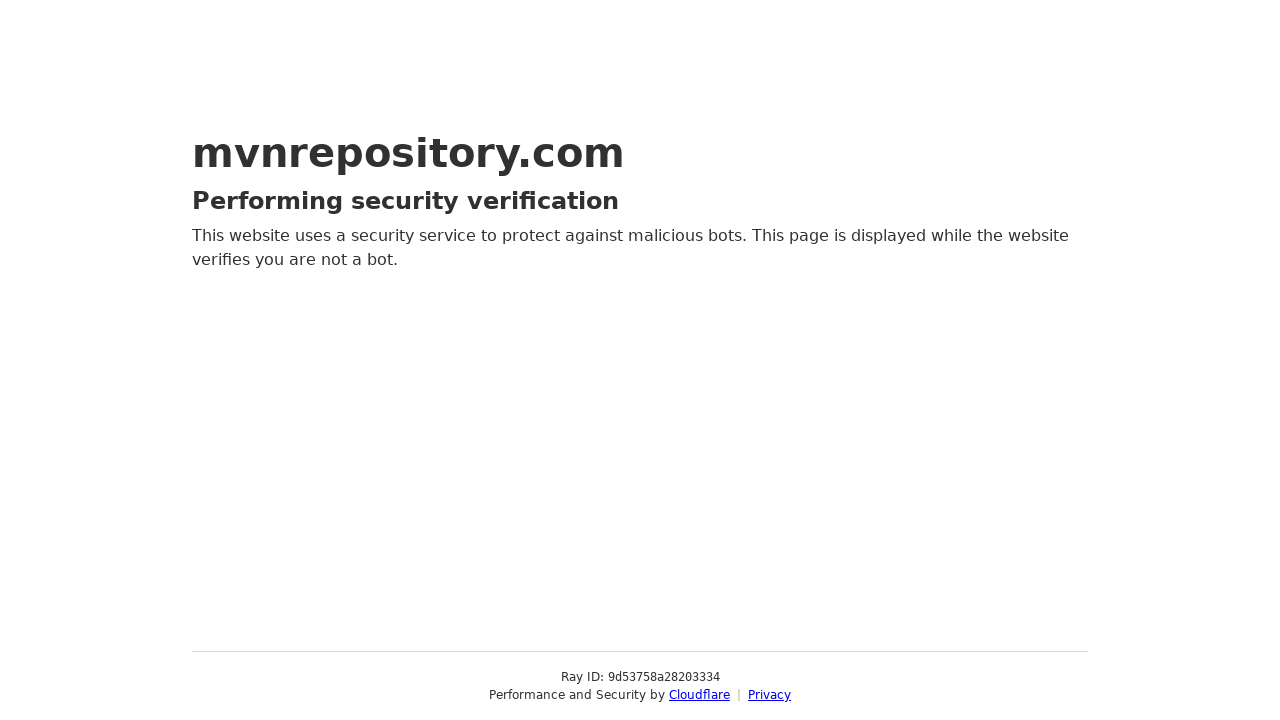

Waited 1 second for scroll to complete
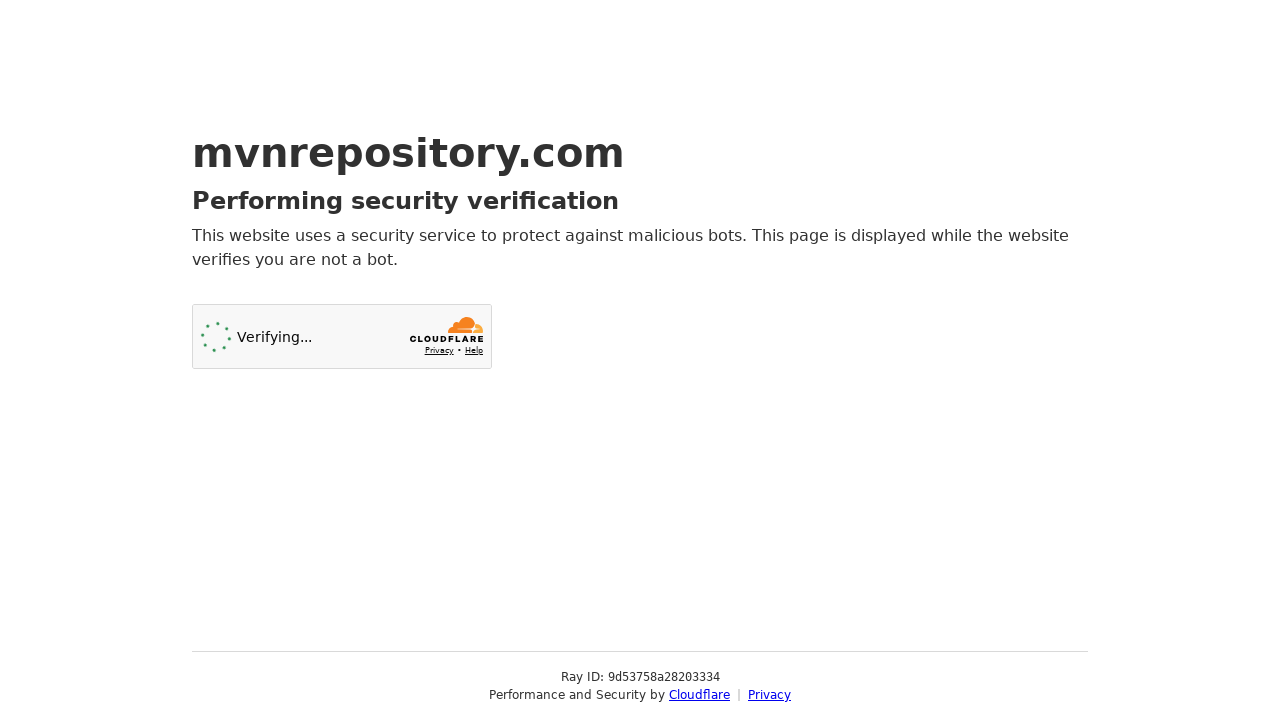

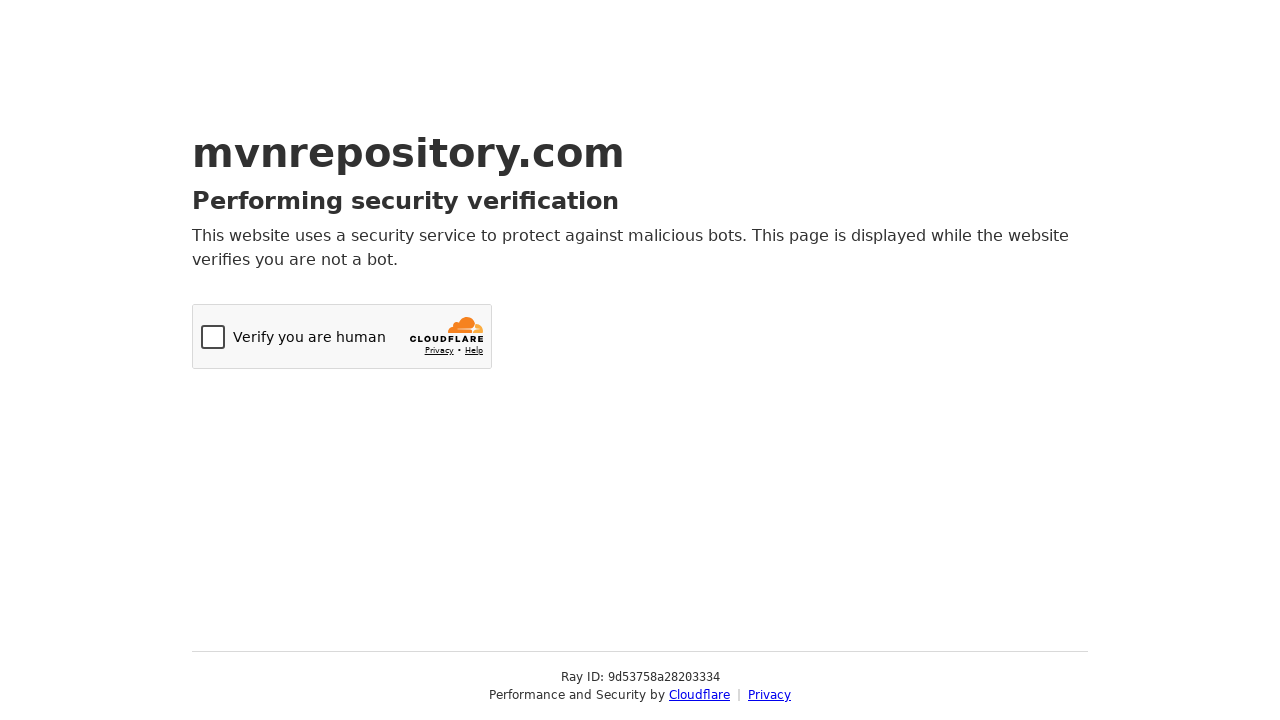